Navigates to Gmail website

Starting URL: http://www.gmail.com

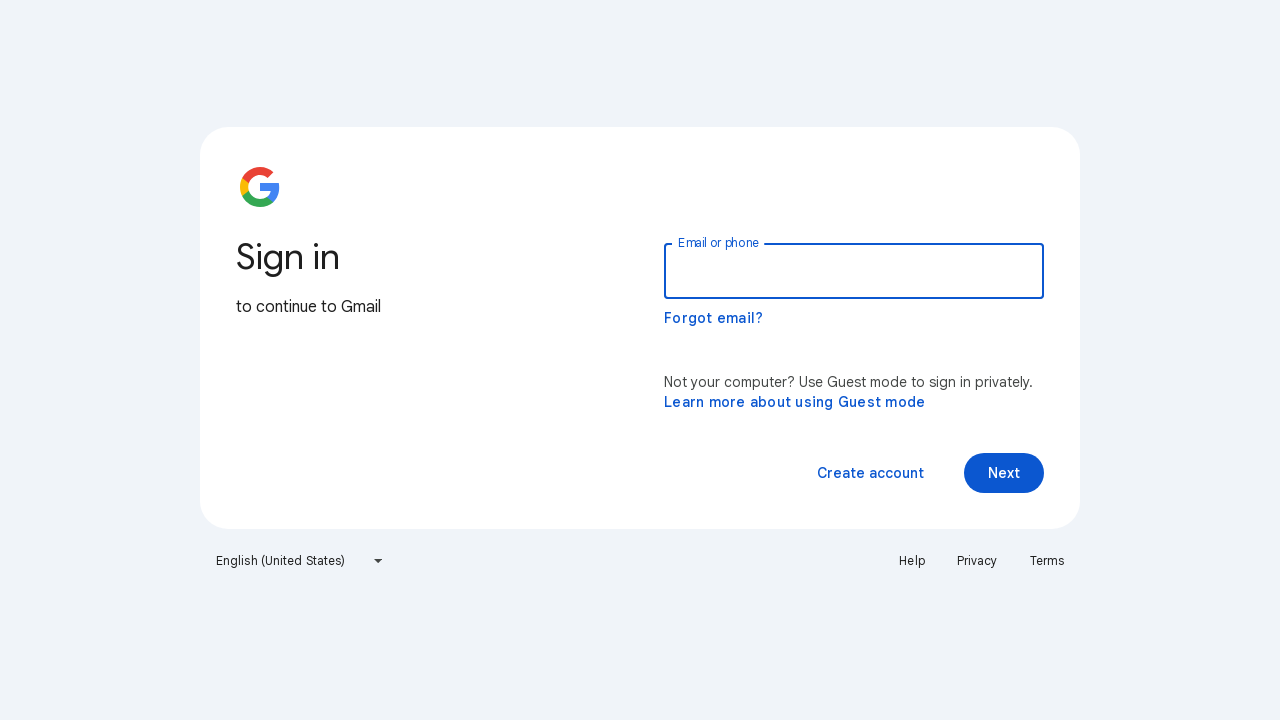

Navigated to Gmail website at http://www.gmail.com
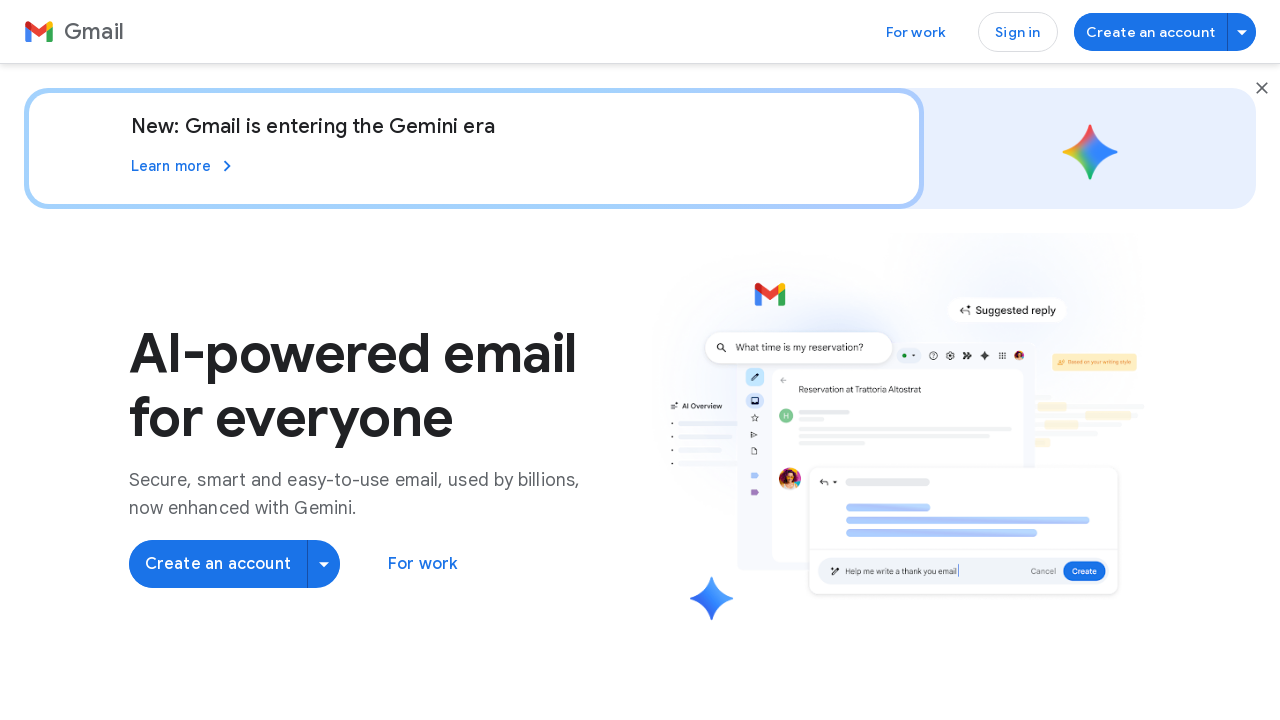

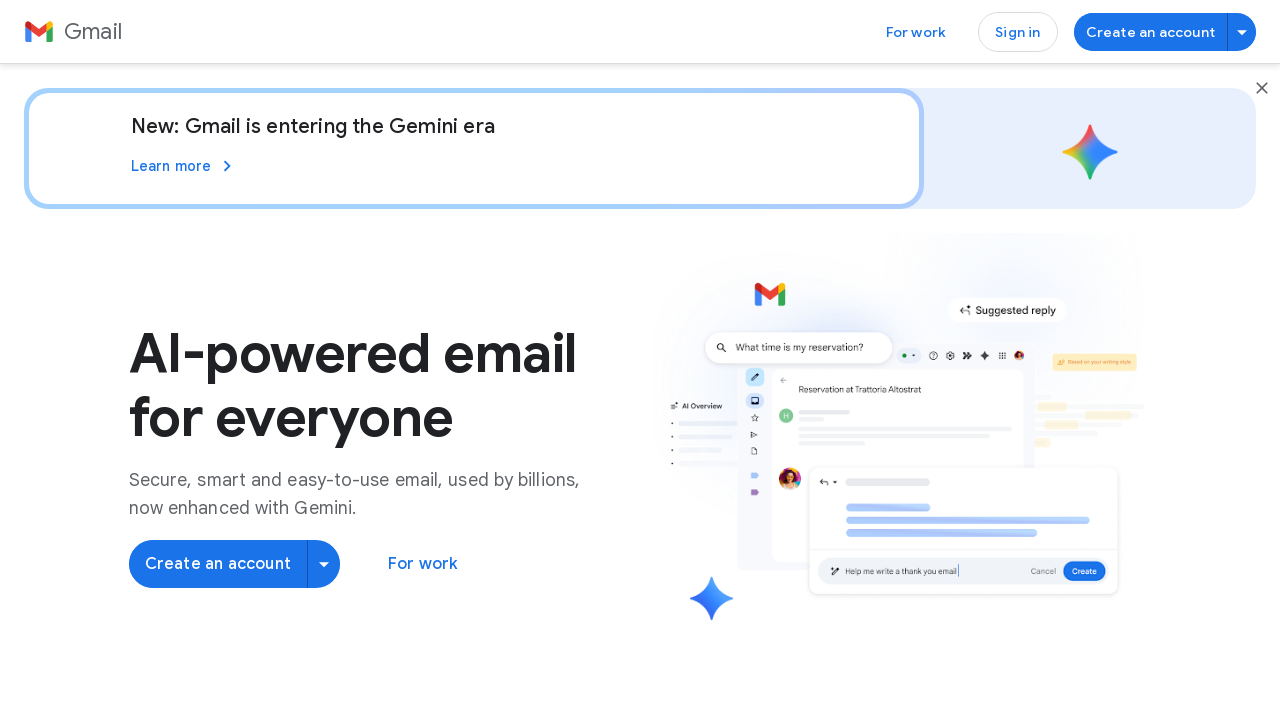